Tests keyboard events by sending keystrokes to the page and pressing Enter, then verifies the resulting text is displayed

Starting URL: https://training-support.net/webelements/keyboard-events

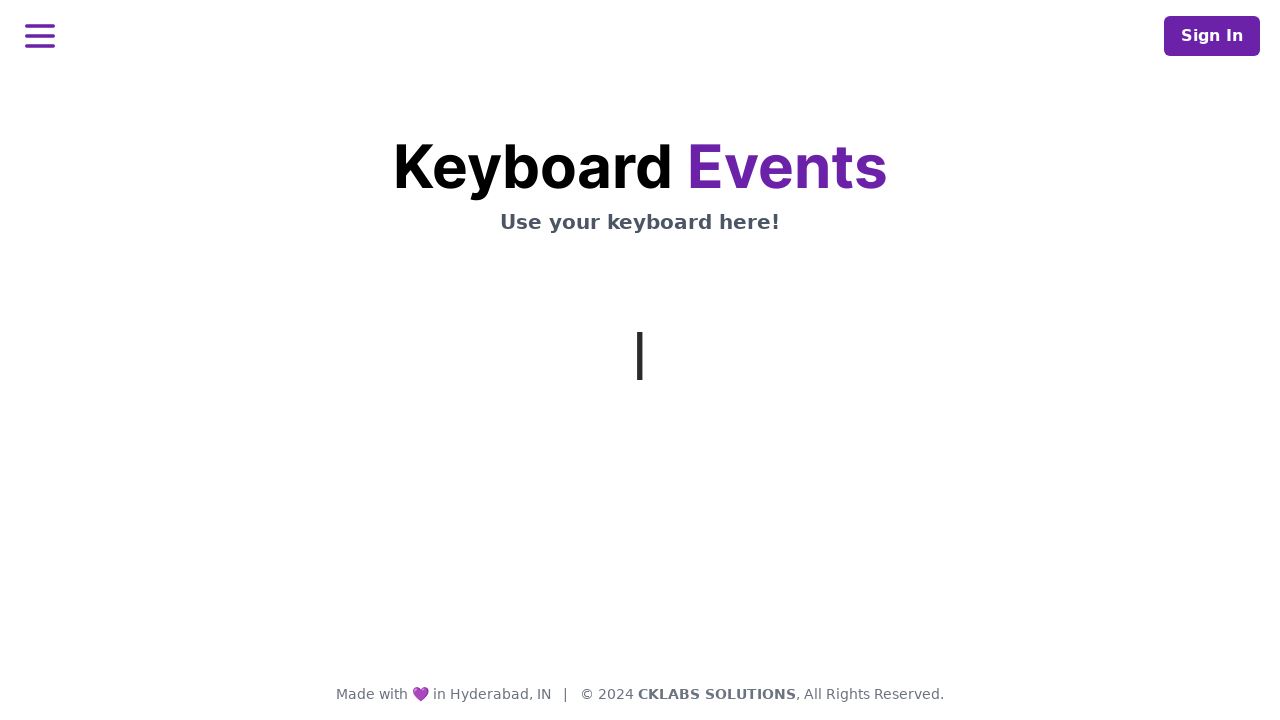

Typed 'This is coming from Selenium' using keyboard
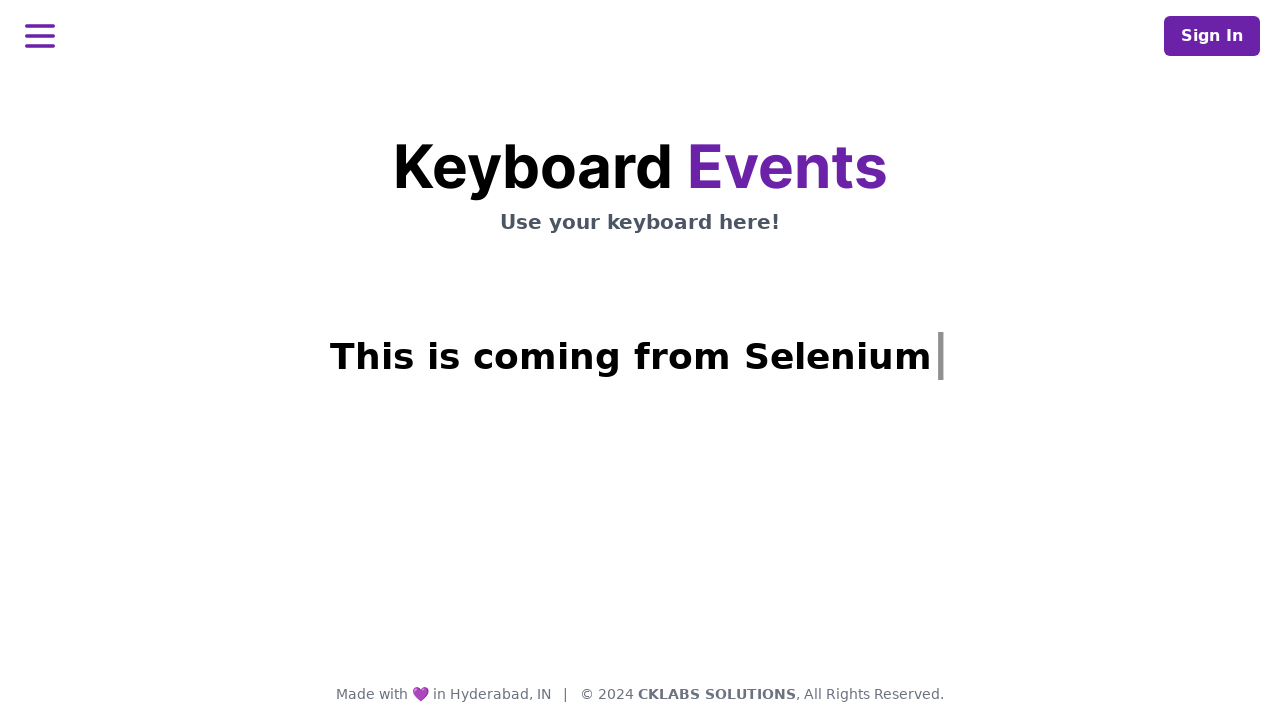

Pressed Enter key
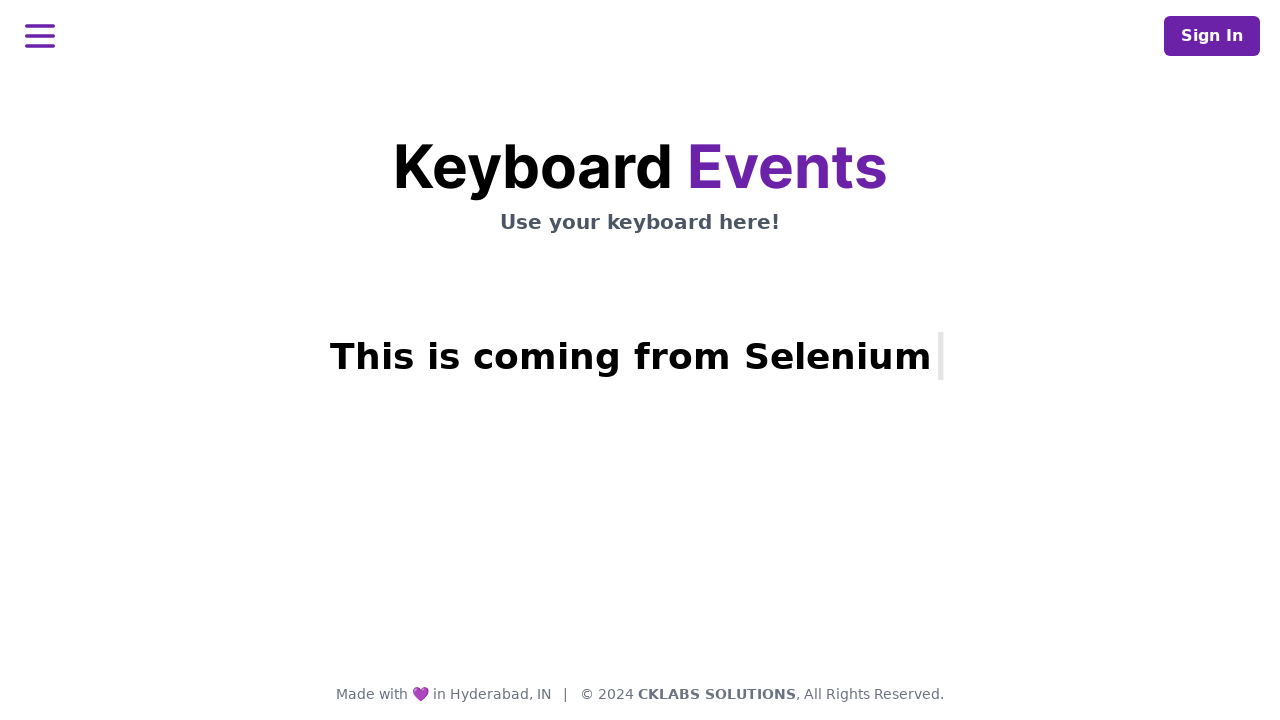

Result text displayed in h1 element
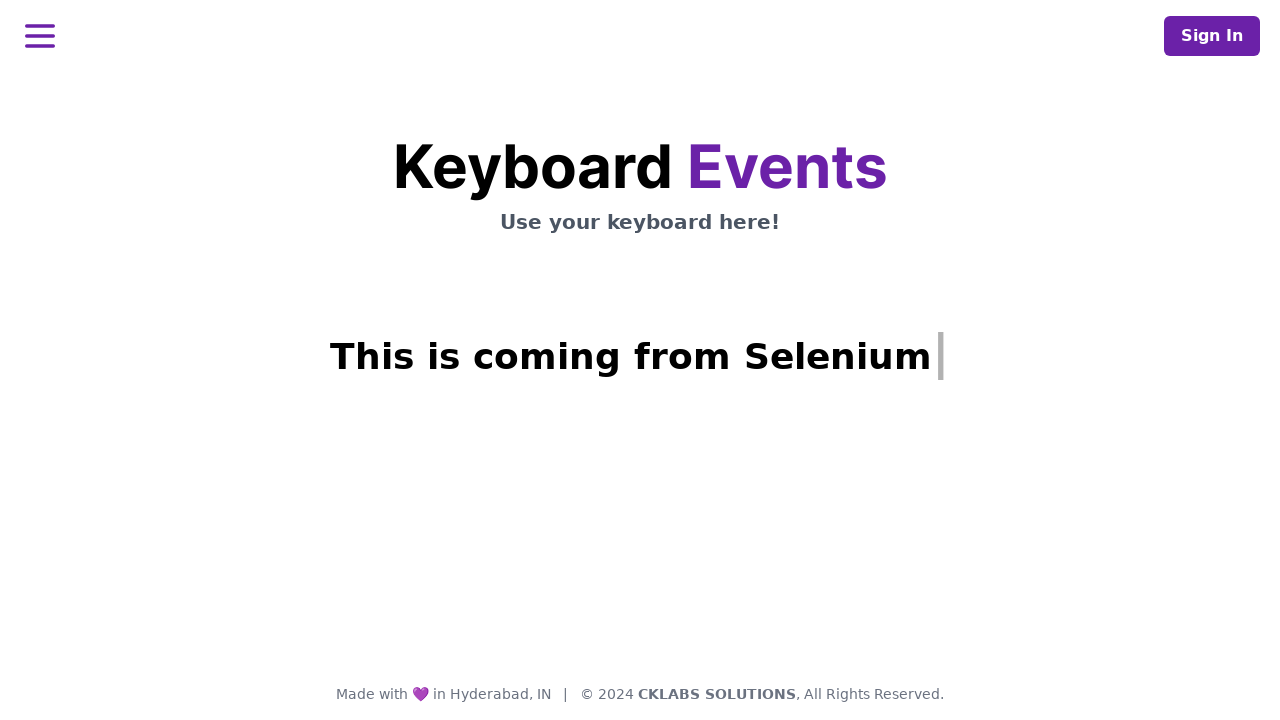

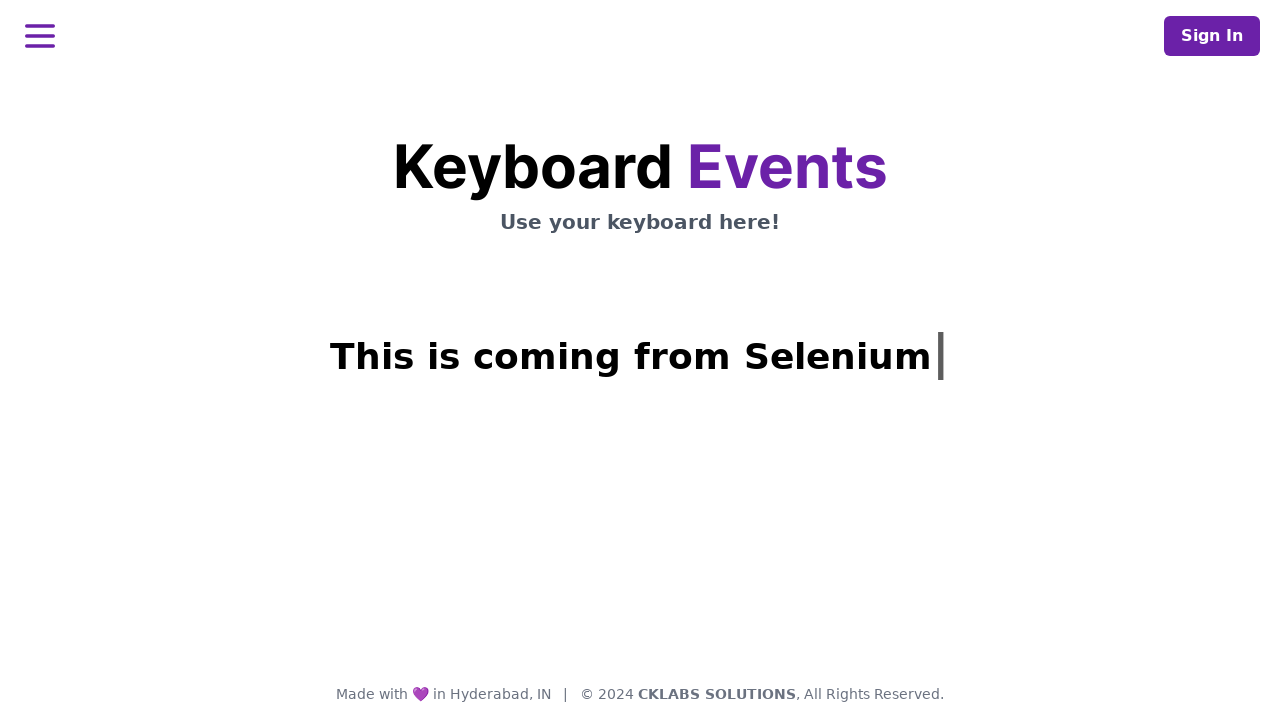